Tests JavaScript confirmation alert by clicking a button that triggers a confirm dialog, accepting it, and verifying the confirmation message is displayed.

Starting URL: http://practice.cydeo.com/javascript_alerts

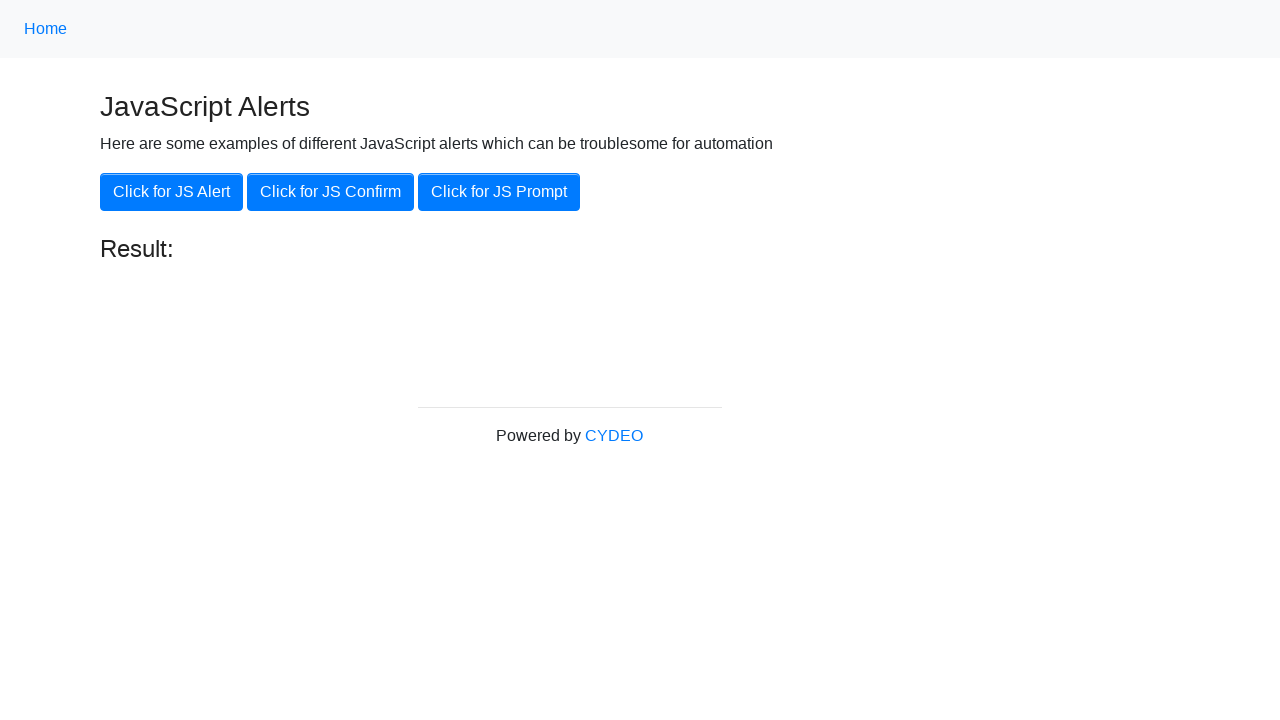

Set up dialog handler to accept confirmation alerts
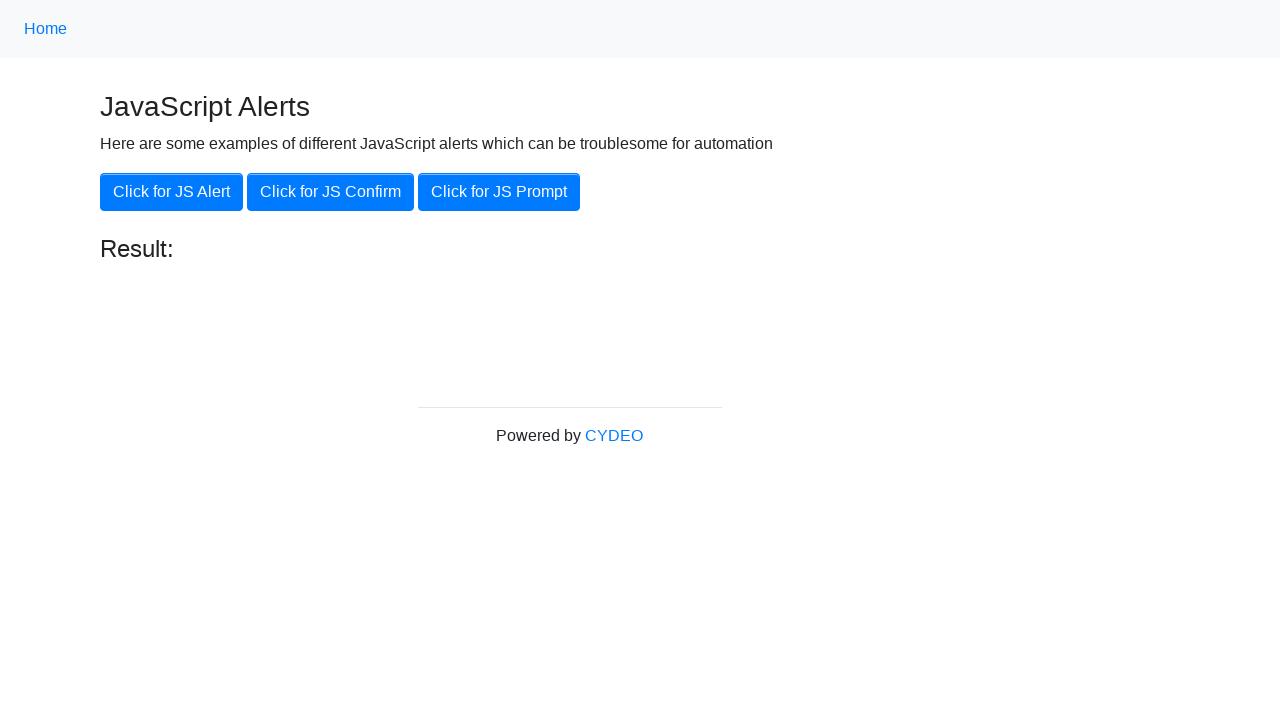

Clicked the 'Click for JS Confirm' button to trigger confirmation dialog at (330, 192) on xpath=//button[@onclick='jsConfirm()']
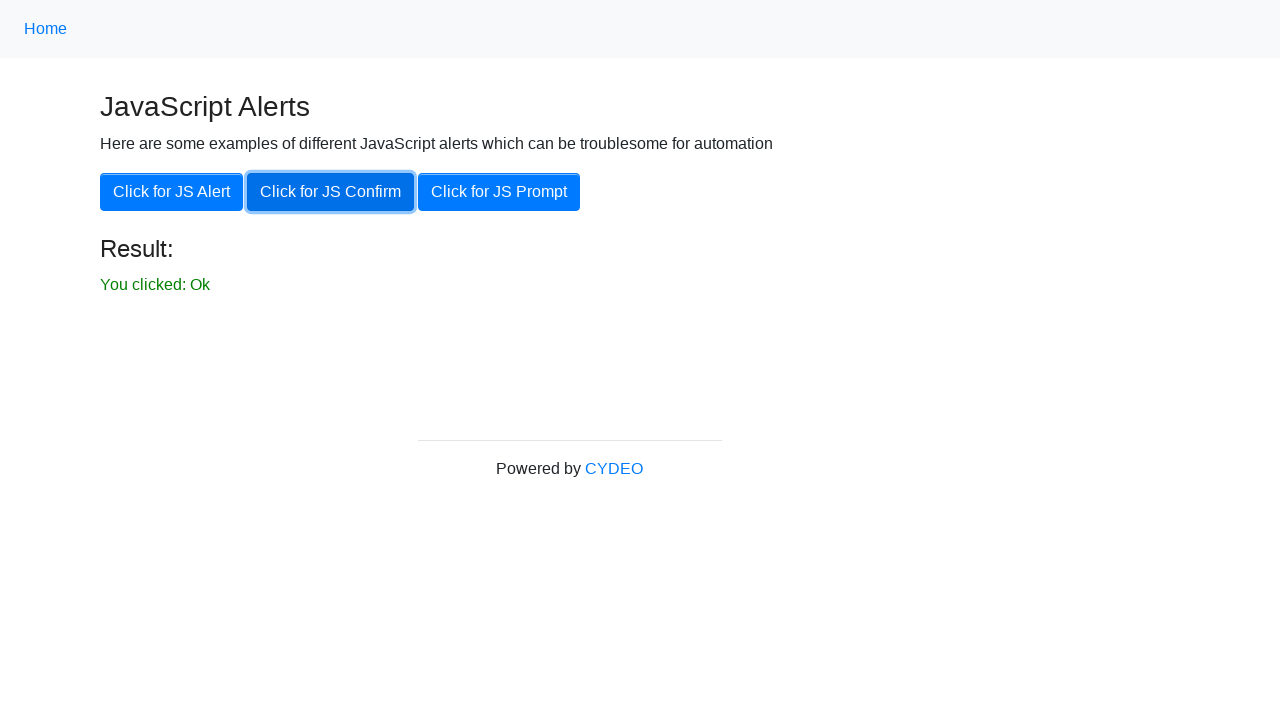

Confirmation dialog was accepted and result element loaded
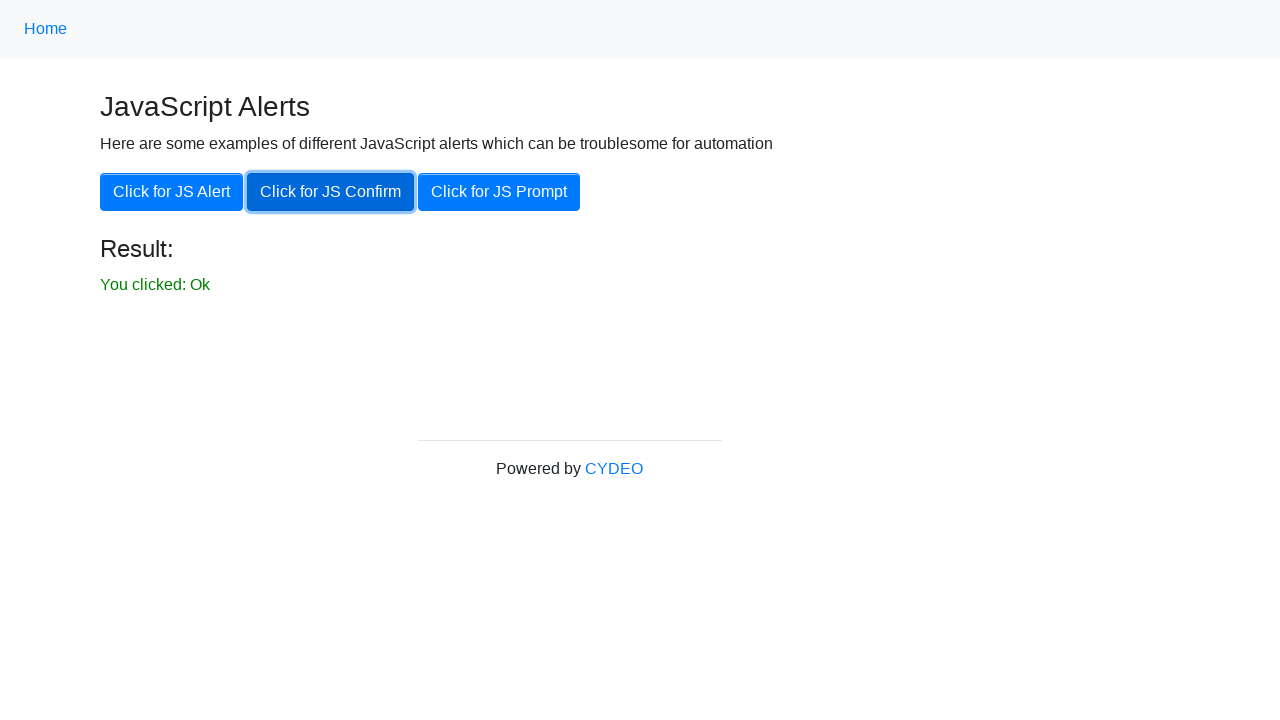

Retrieved confirmation result text
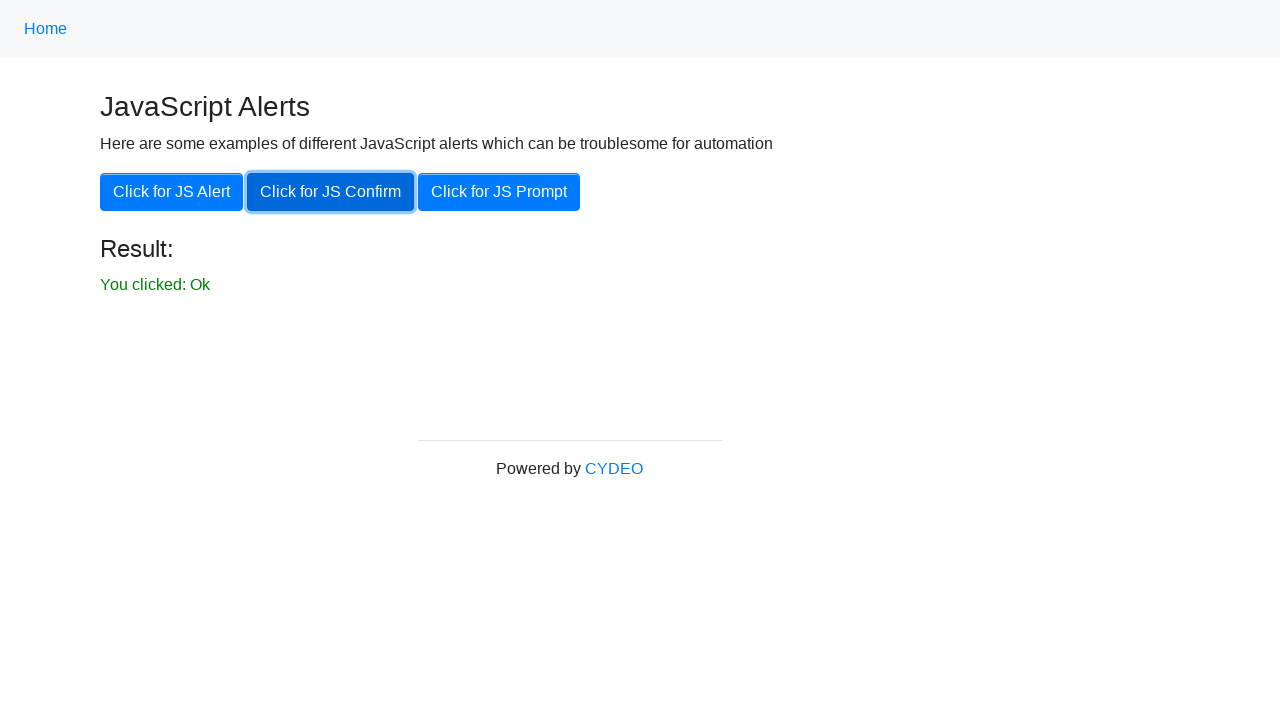

Verified confirmation message: 'You clicked: Ok' matches expected text
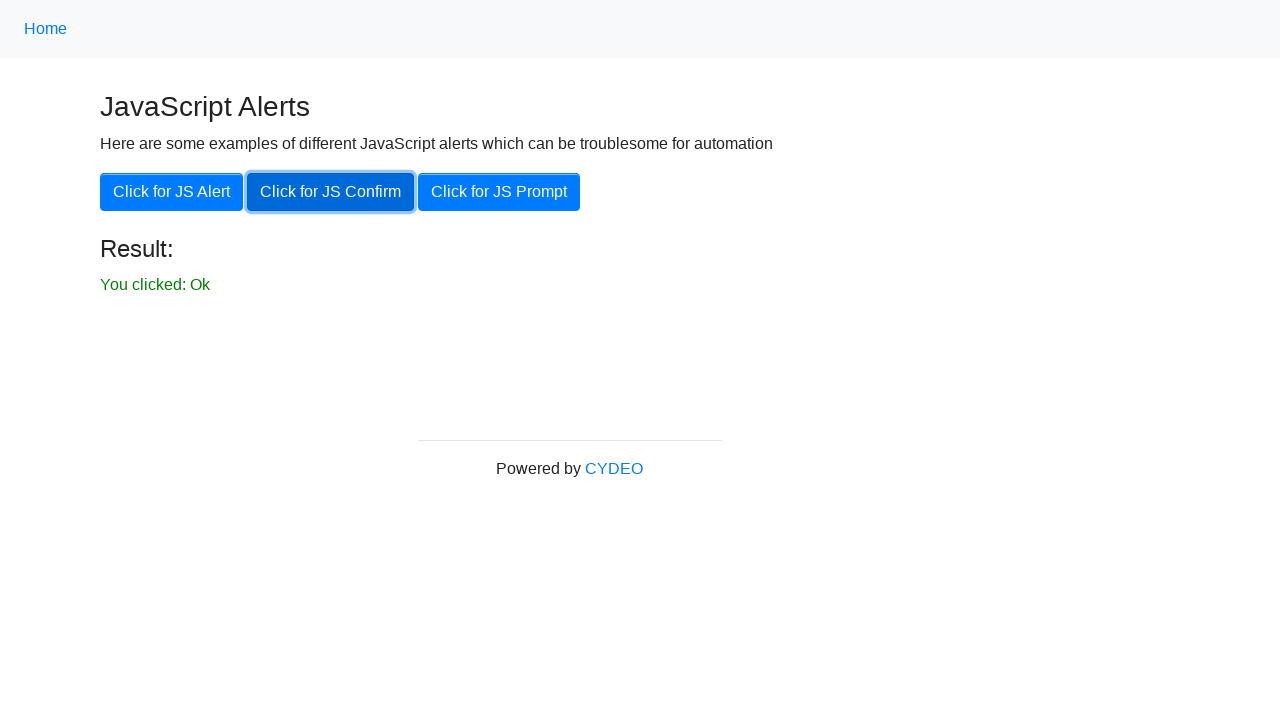

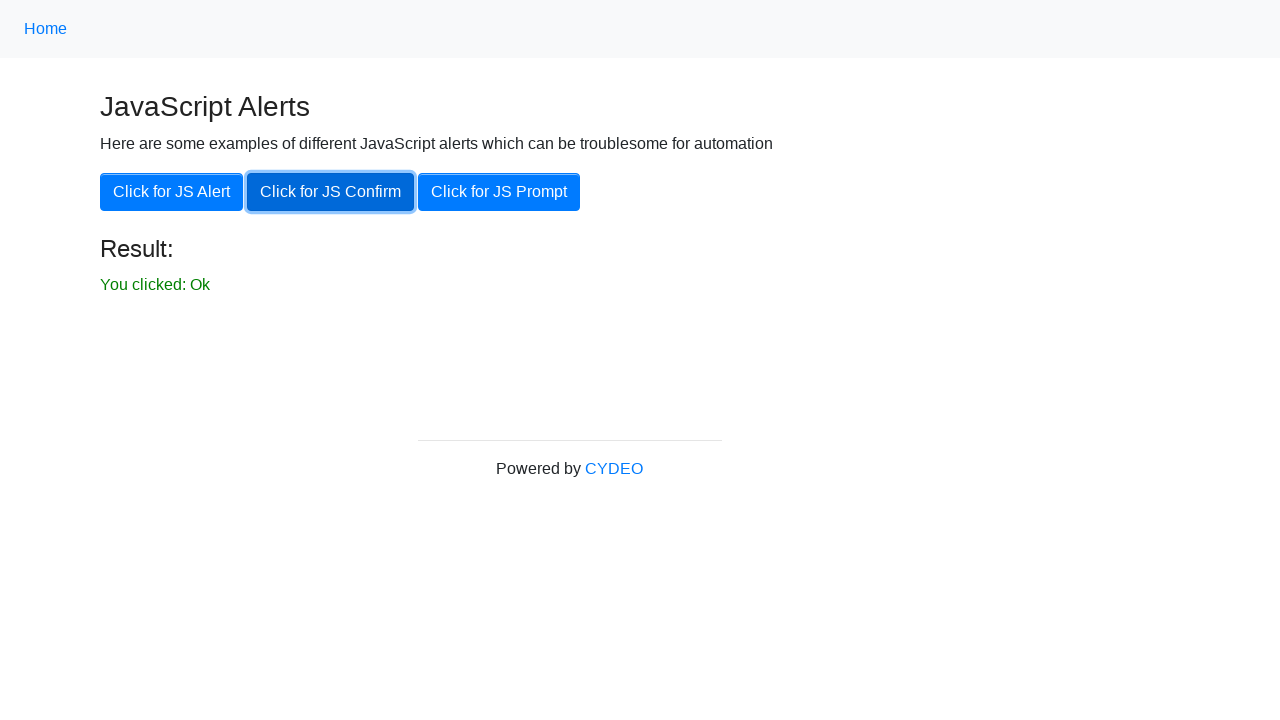